Tests that the input field is cleared after adding a todo item.

Starting URL: https://demo.playwright.dev/todomvc

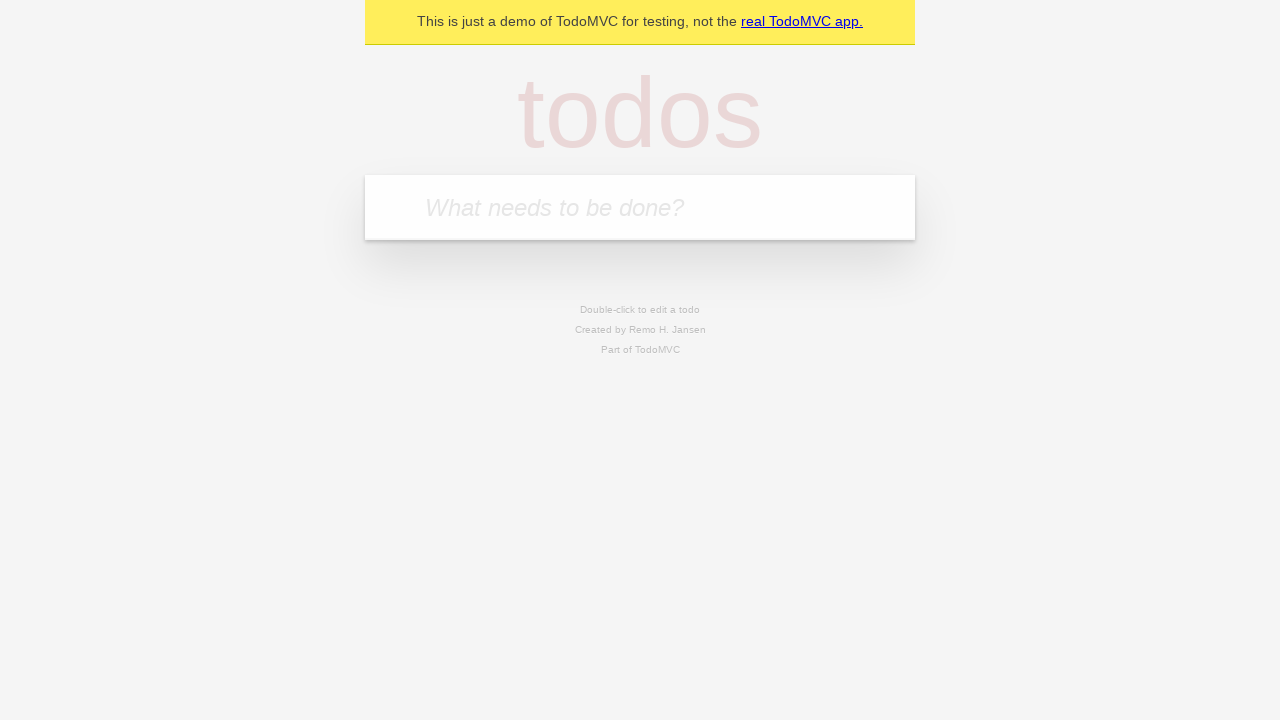

Located the todo input field with placeholder 'What needs to be done?'
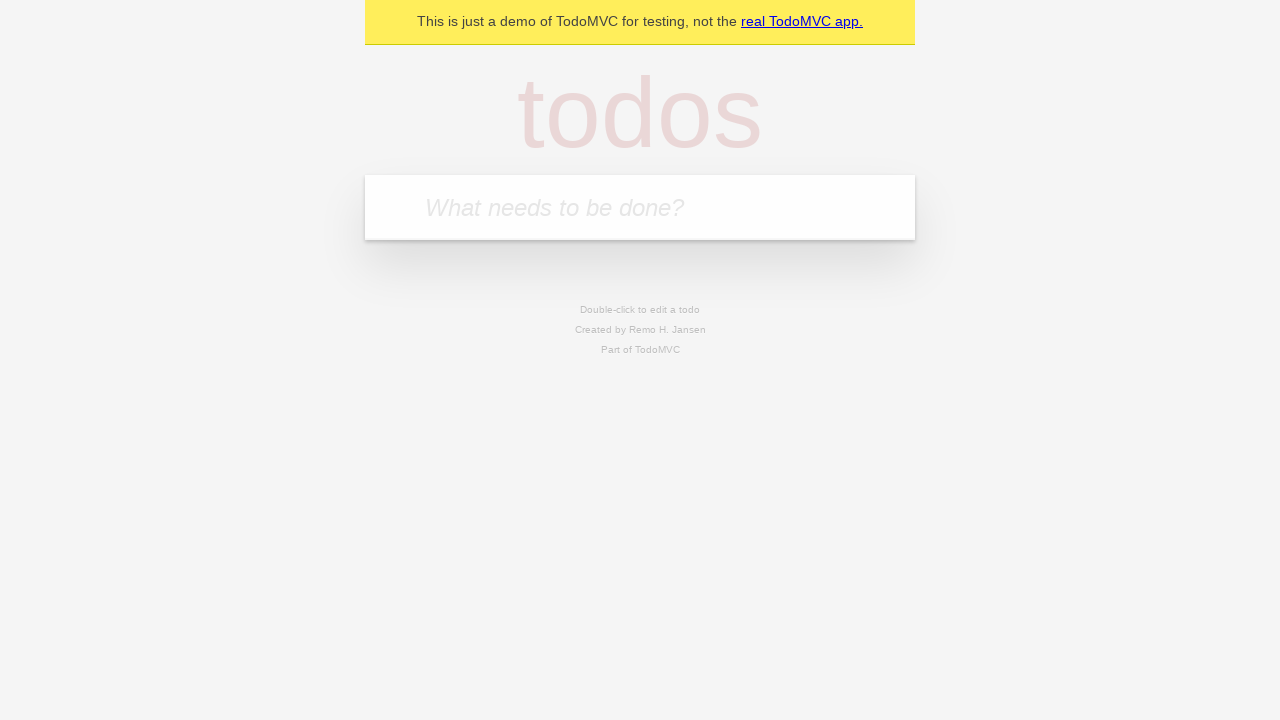

Filled input field with 'buy some cheese' on internal:attr=[placeholder="What needs to be done?"i]
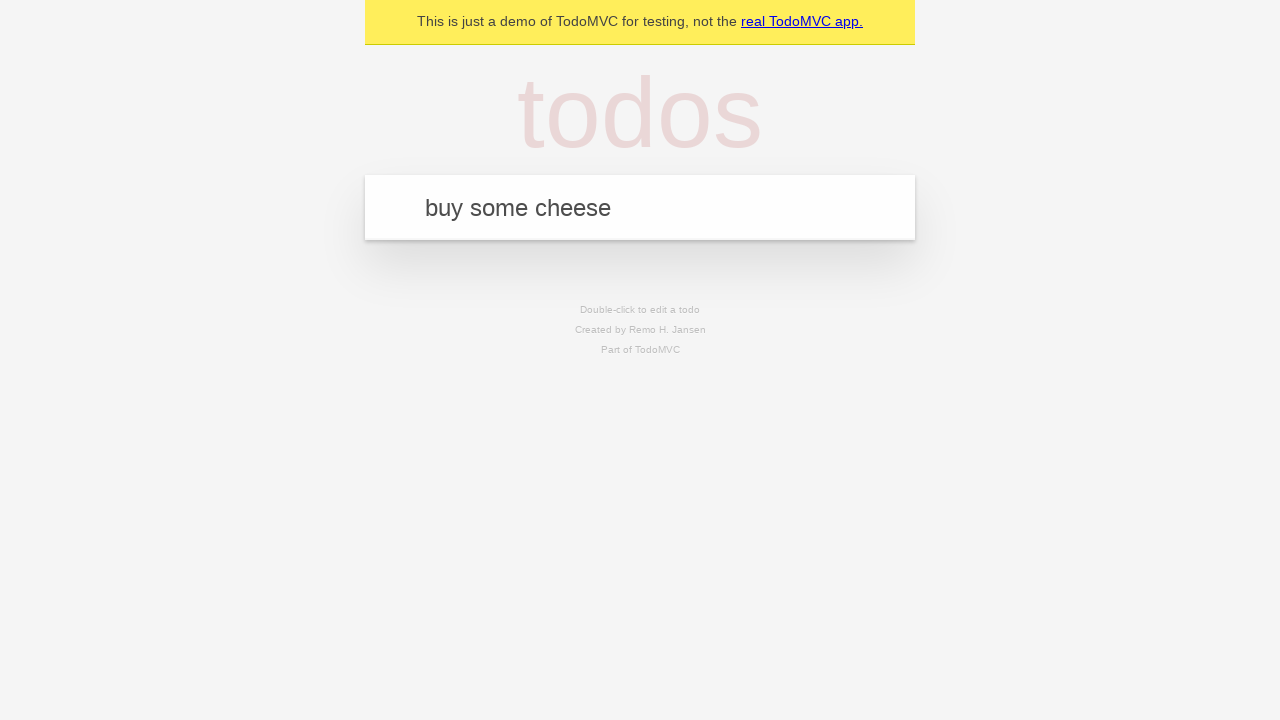

Pressed Enter to add the todo item on internal:attr=[placeholder="What needs to be done?"i]
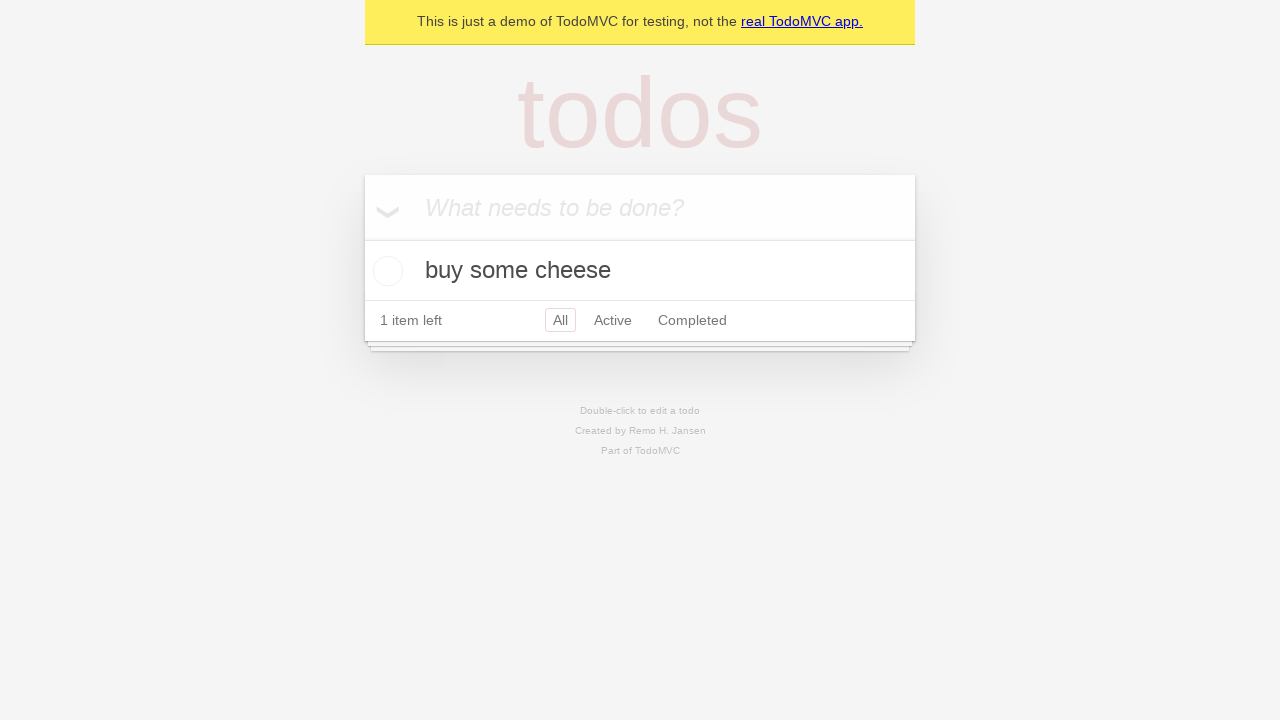

Waited for todo item to appear in the DOM
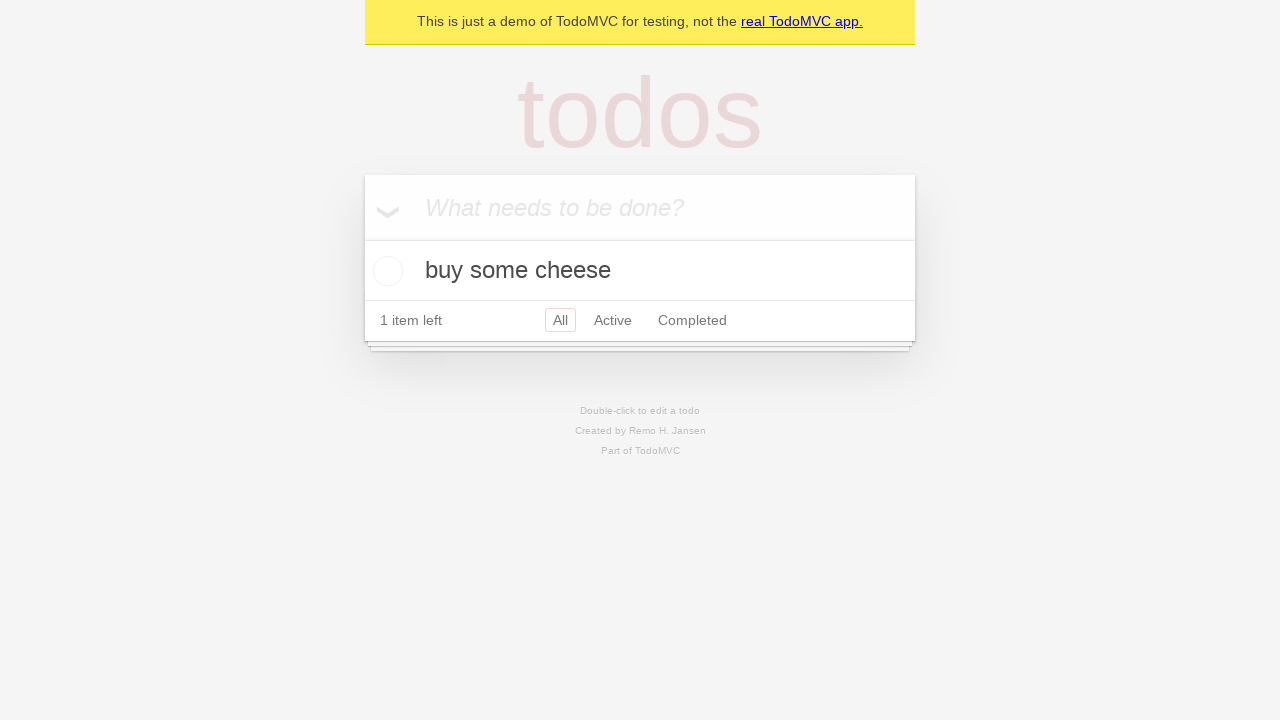

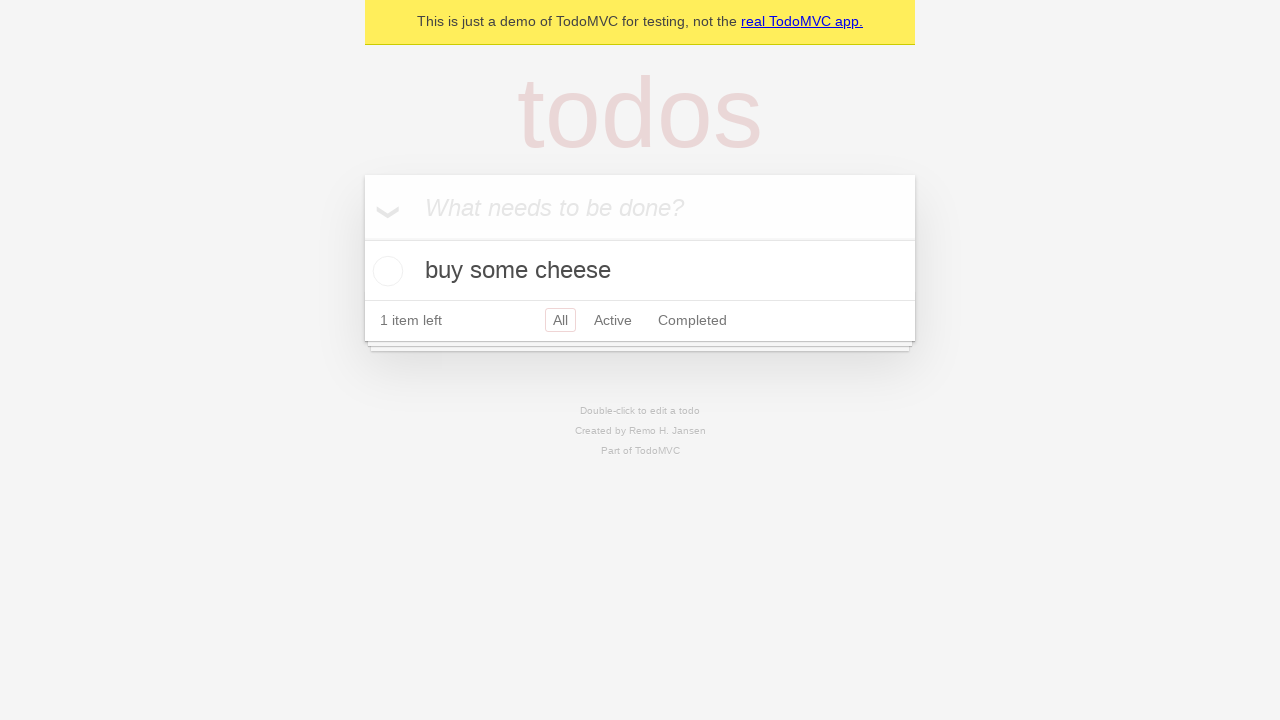